Tests select dropdown functionality on DemoQA by selecting options using different methods: by value, by index, and by visible text

Starting URL: https://demoqa.com/select-menu

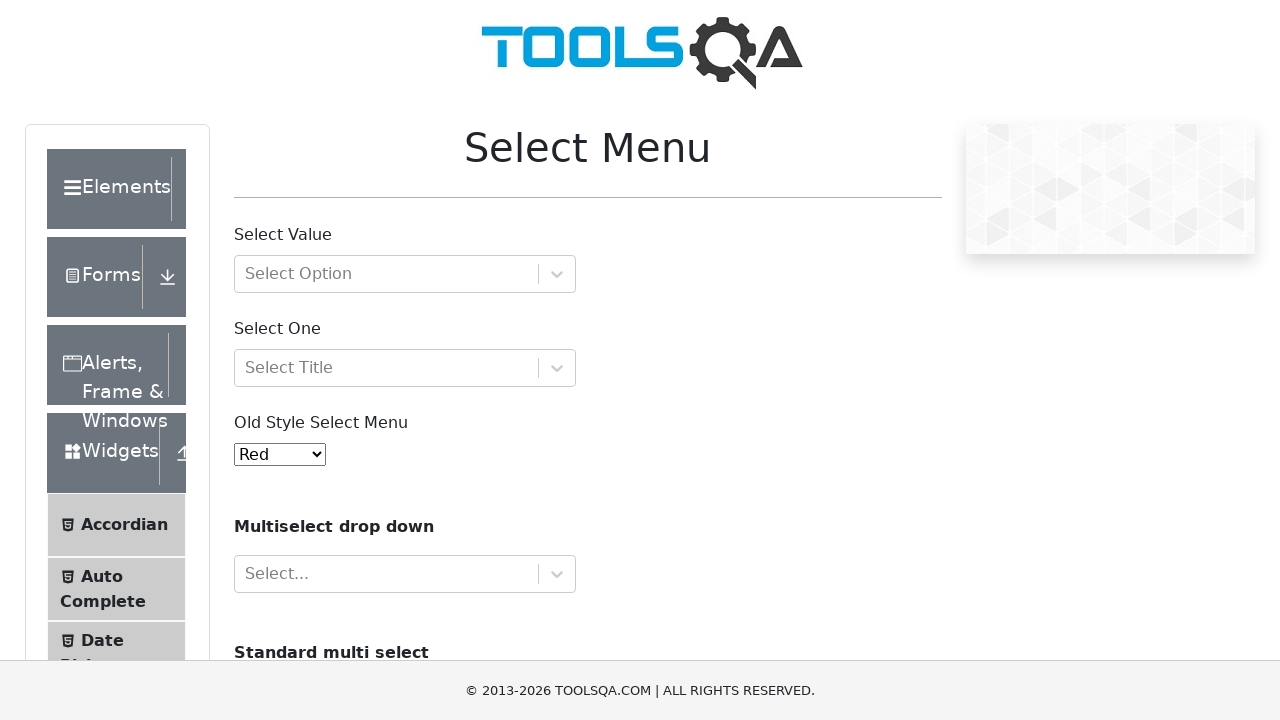

Waited for old select menu dropdown to be visible
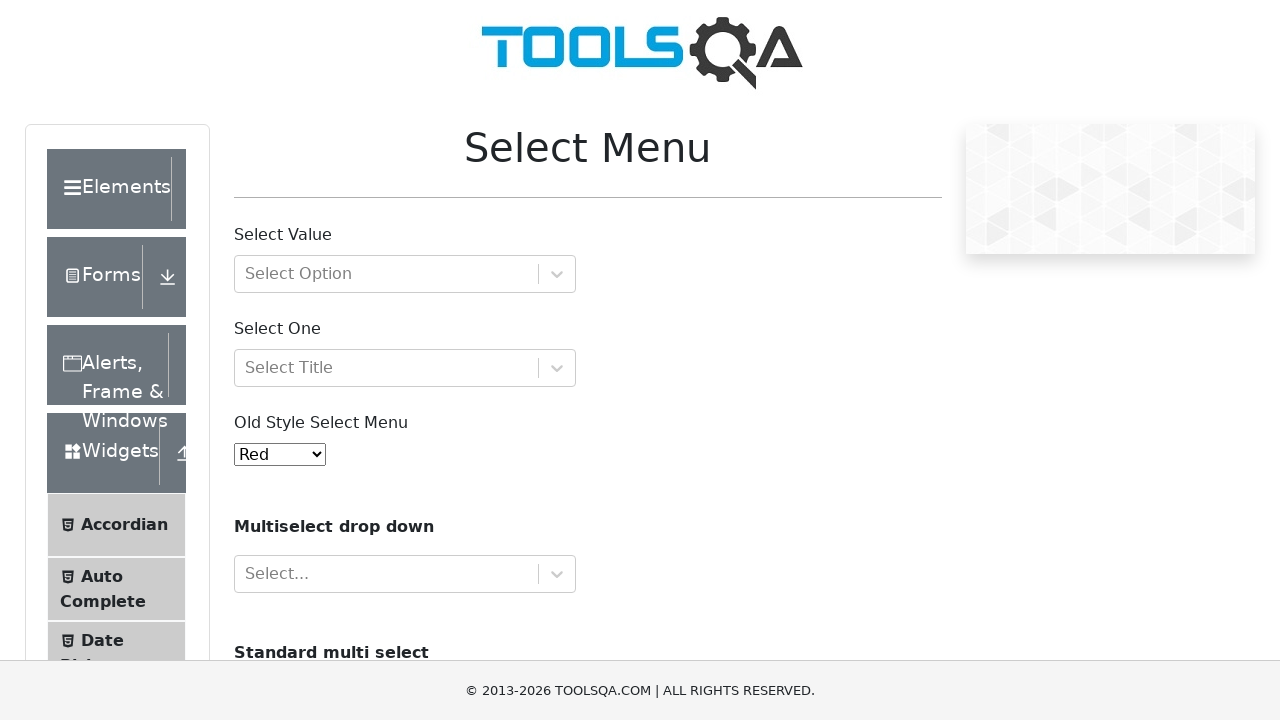

Selected 'Blue' option by value '2' in dropdown on #oldSelectMenu
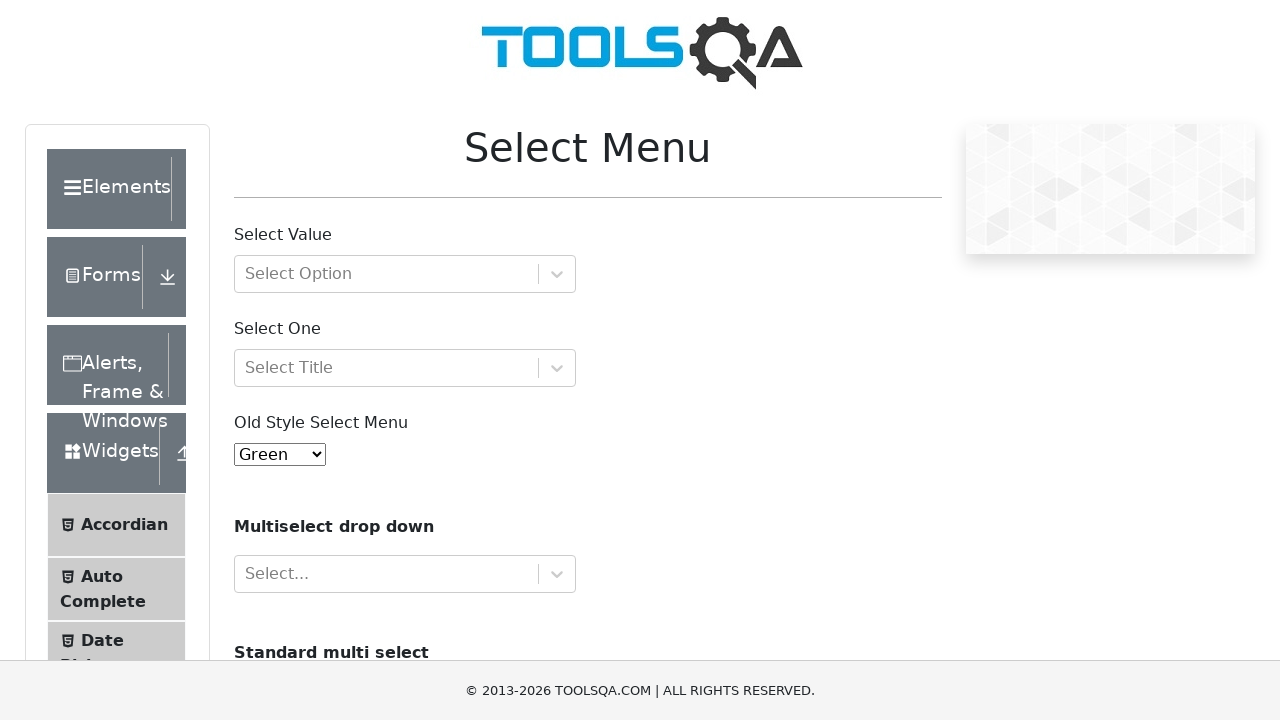

Selected 'Red' option by index 0 in dropdown on #oldSelectMenu
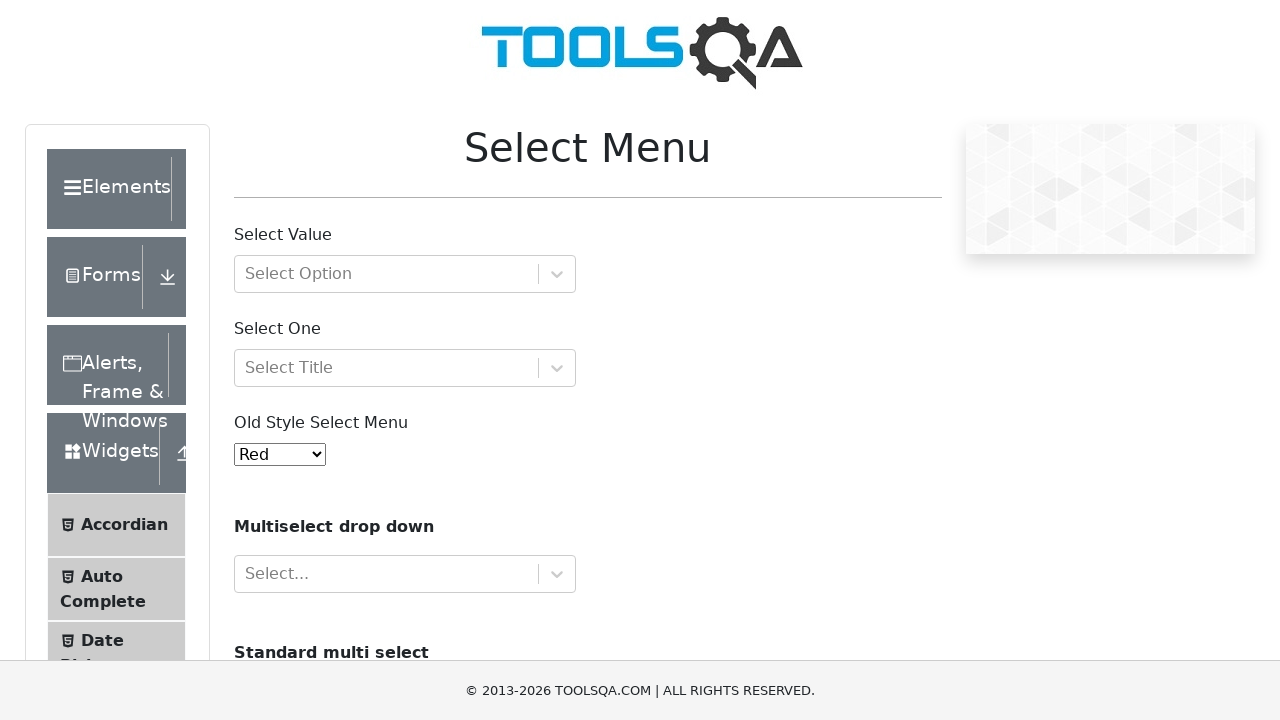

Selected 'Green' option by visible text in dropdown on #oldSelectMenu
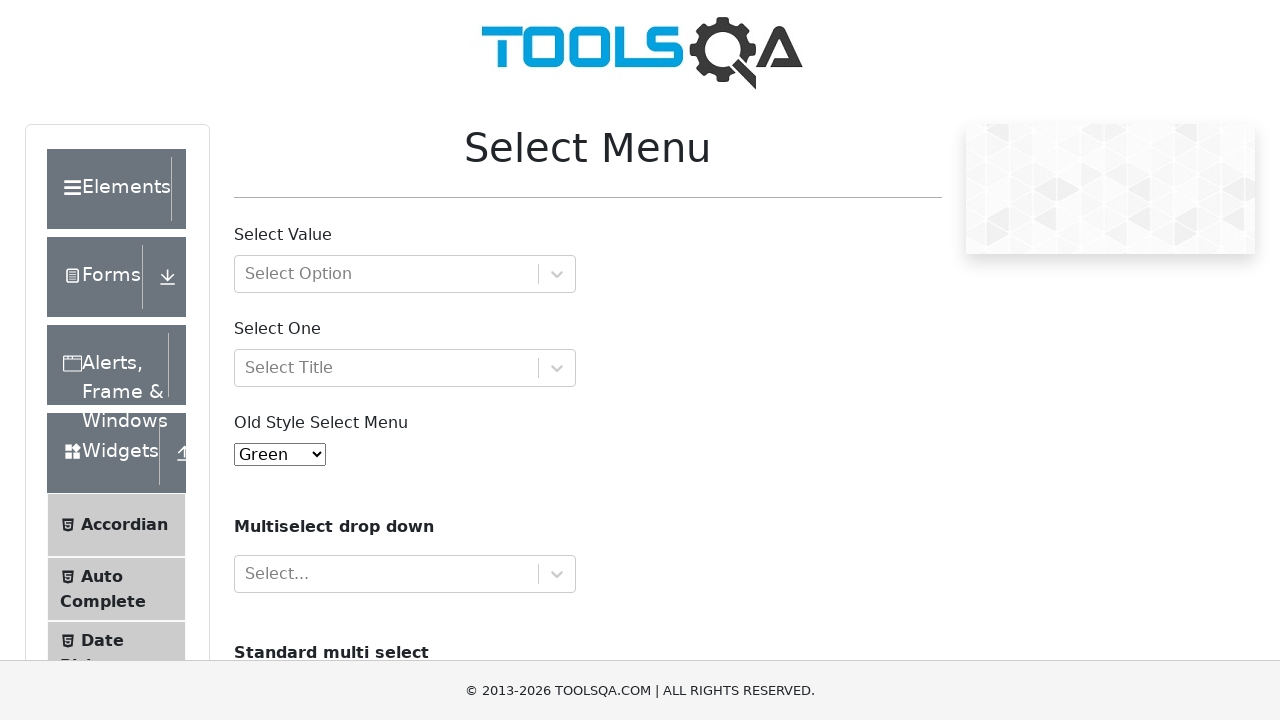

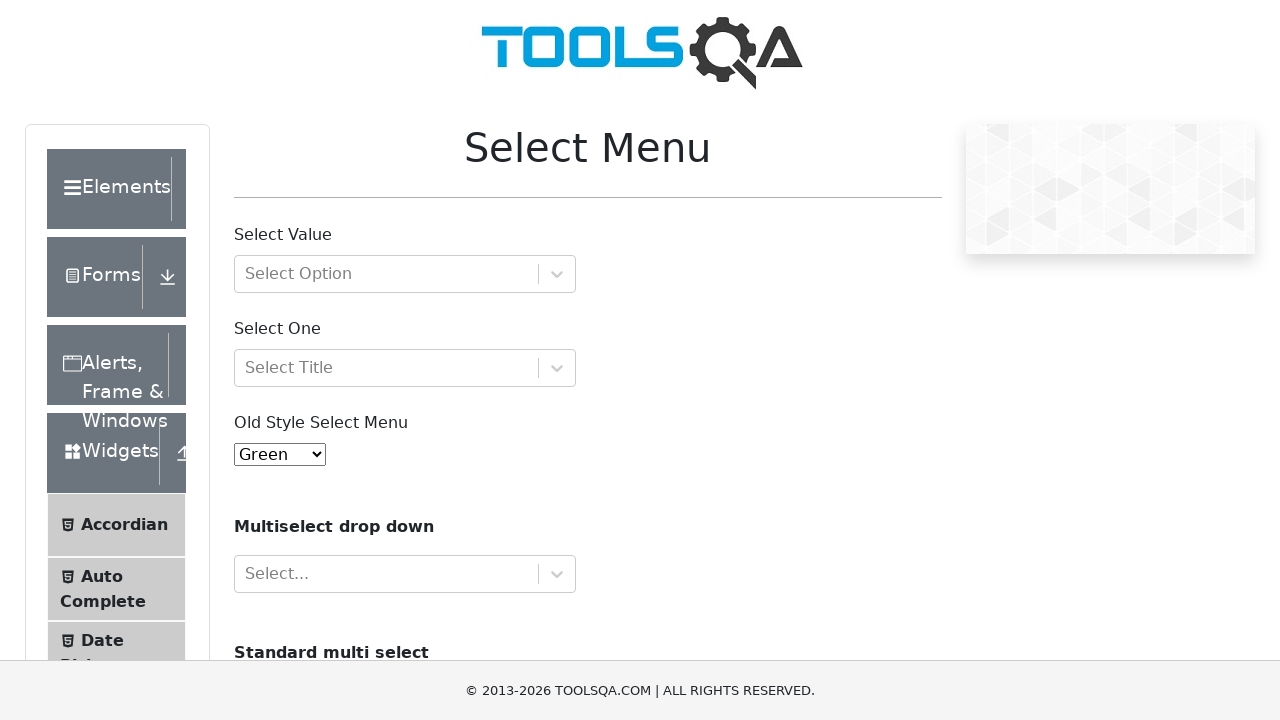